Tests Google Translate by navigating to the translation page and entering Hebrew text into the source text area for translation.

Starting URL: https://translate.google.com/

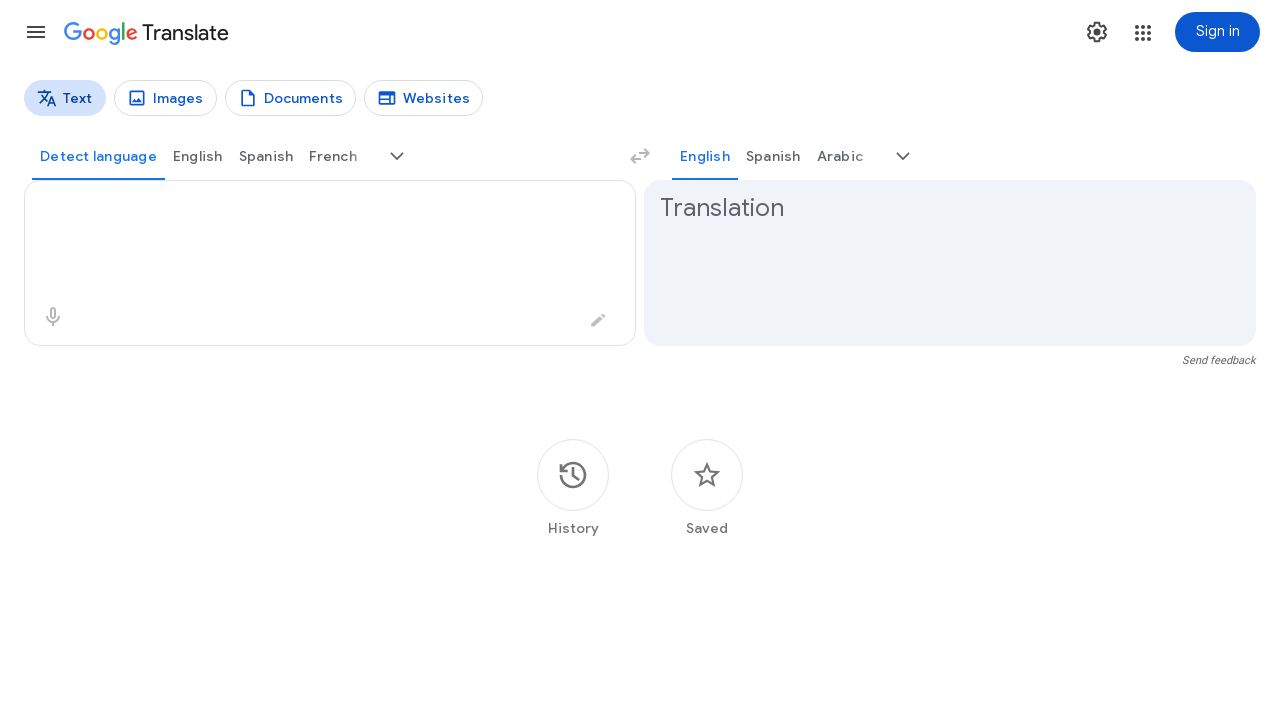

Translation text area loaded
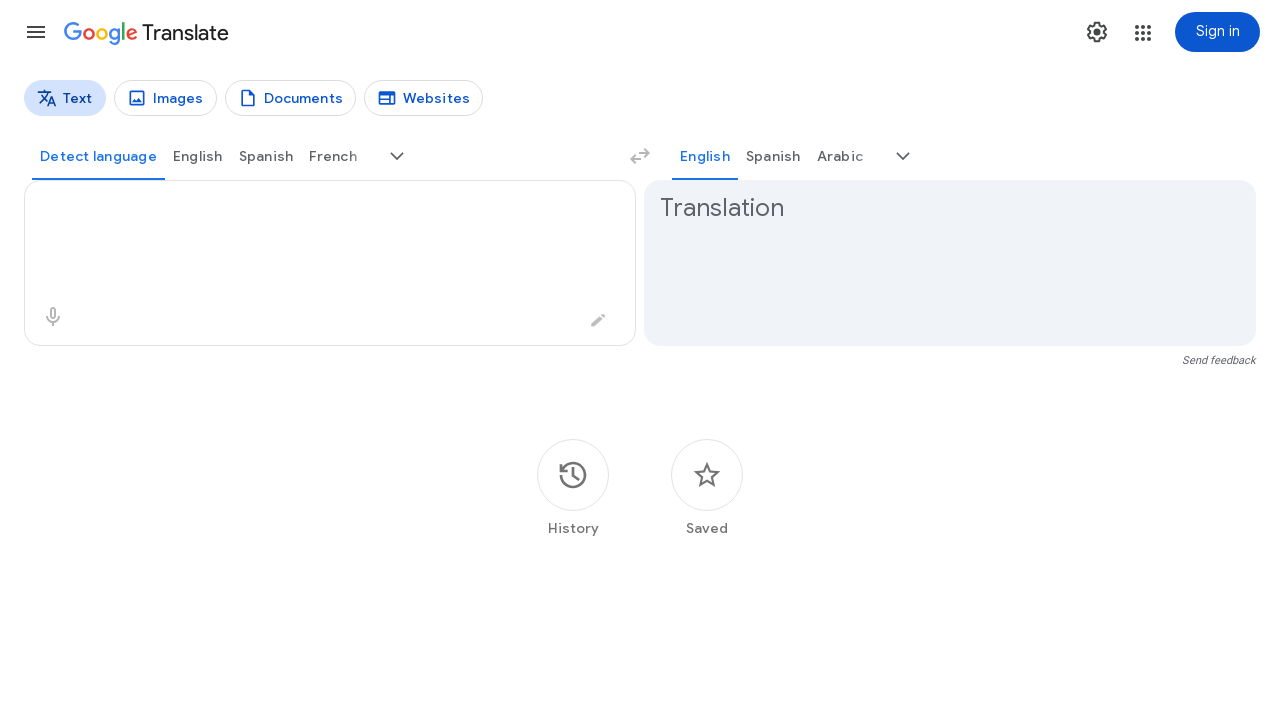

Entered Hebrew text 'שלח את זה' into source text area on textarea
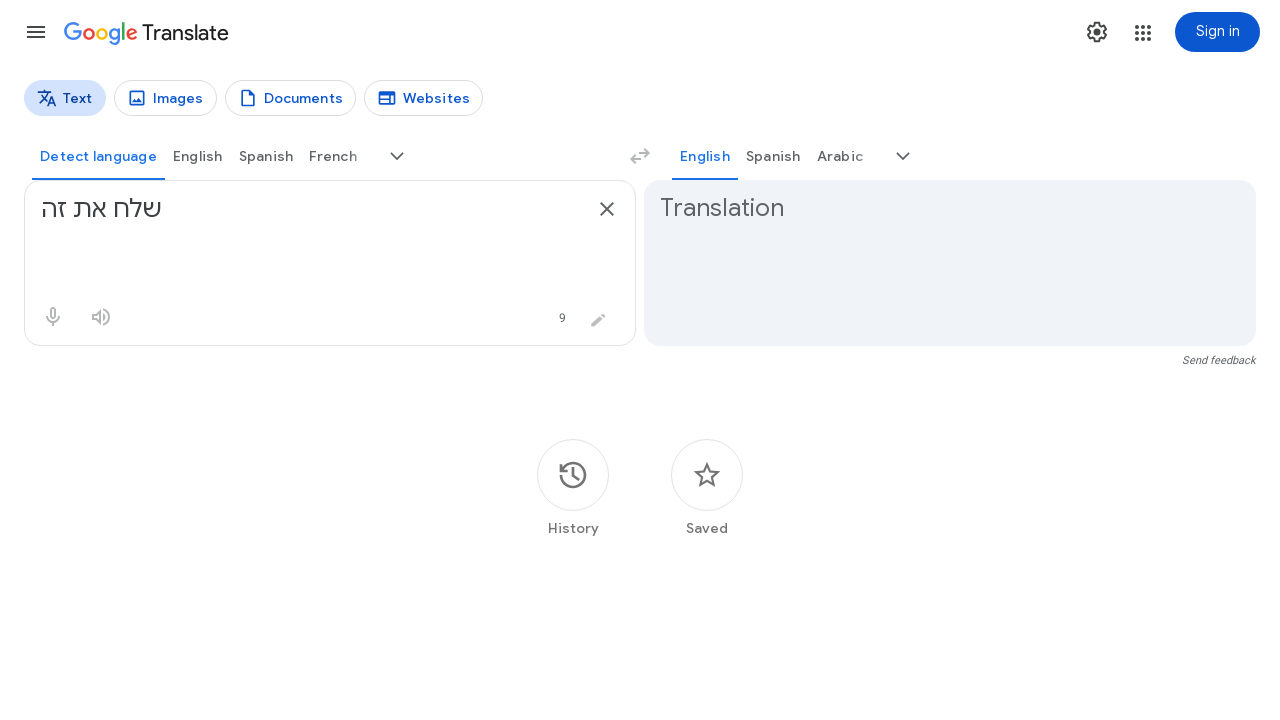

Waited 1 second for translation to process
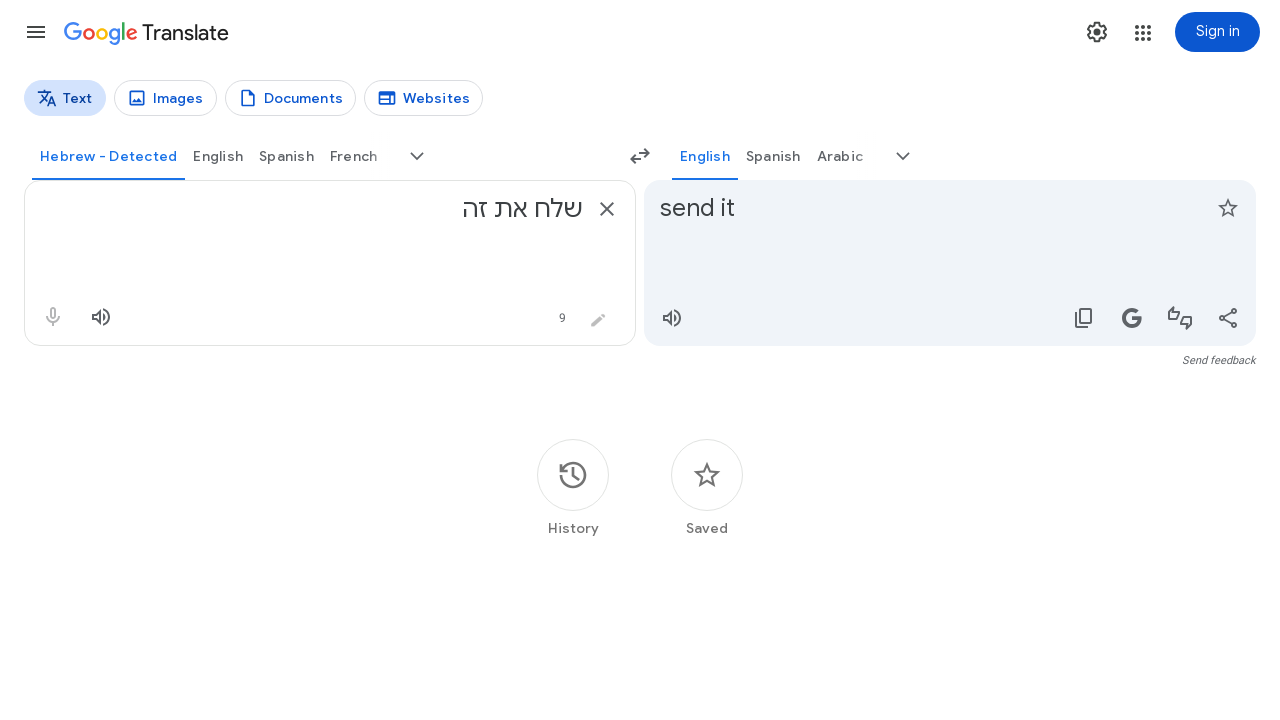

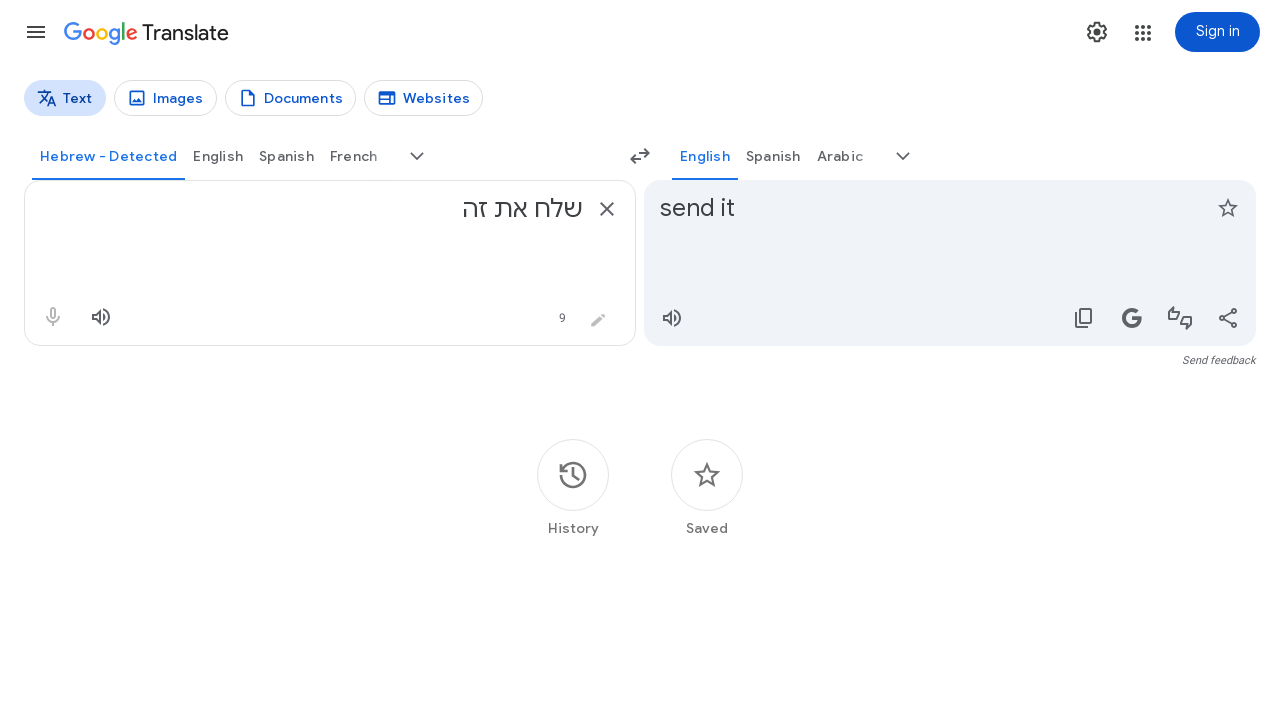